Tests dropdown selection using Playwright's select_option method to choose "Option 1" by visible text and verifies the selection.

Starting URL: https://the-internet.herokuapp.com/dropdown

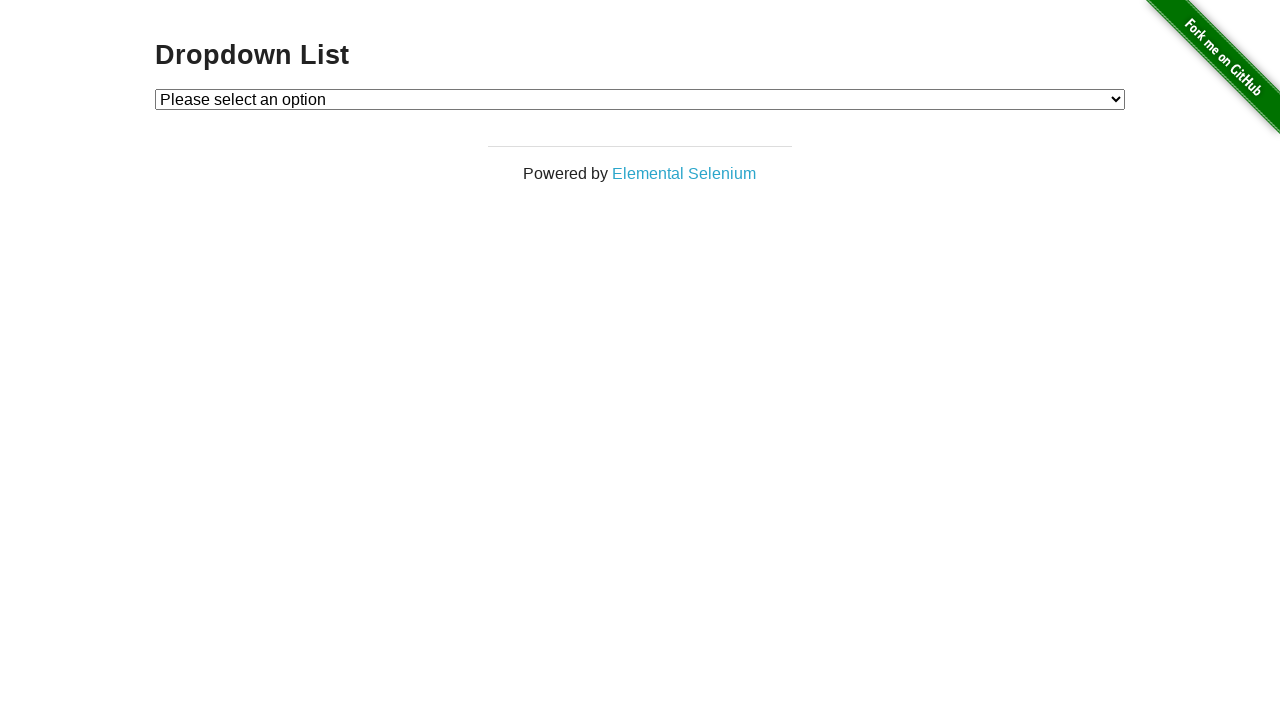

Waited for dropdown element to be present
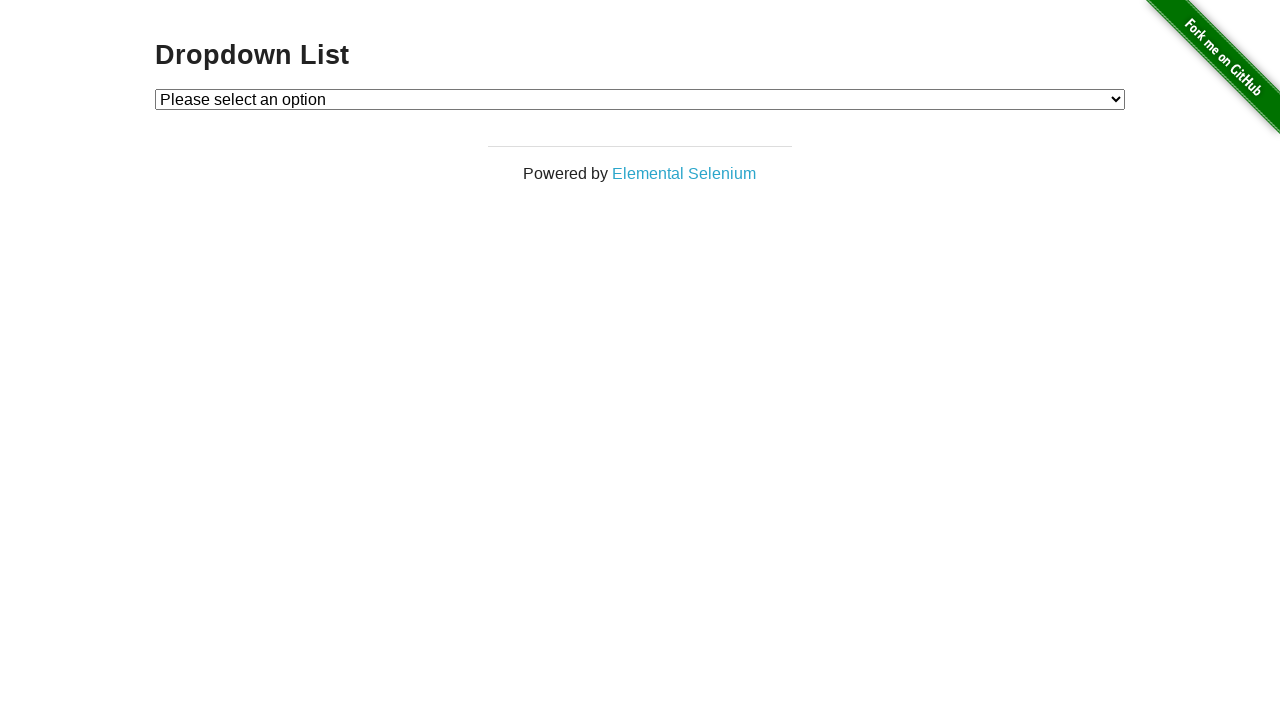

Selected 'Option 1' from dropdown using visible text on #dropdown
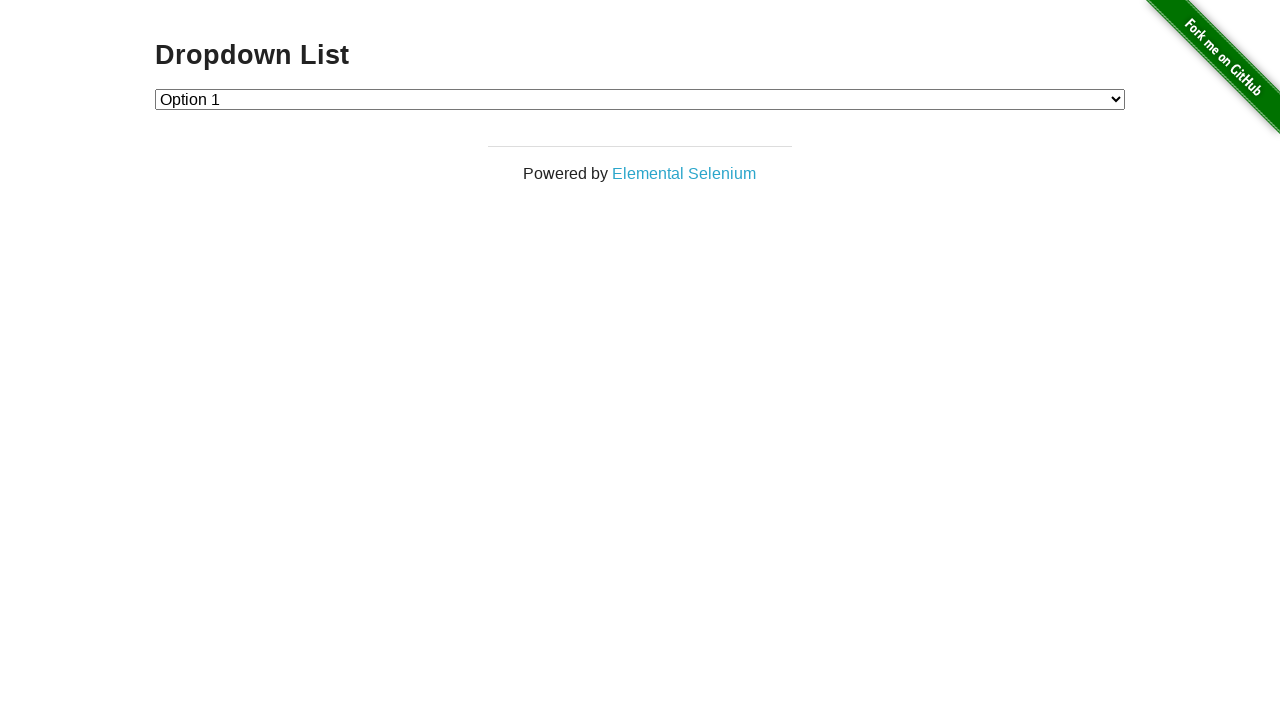

Retrieved selected dropdown option text
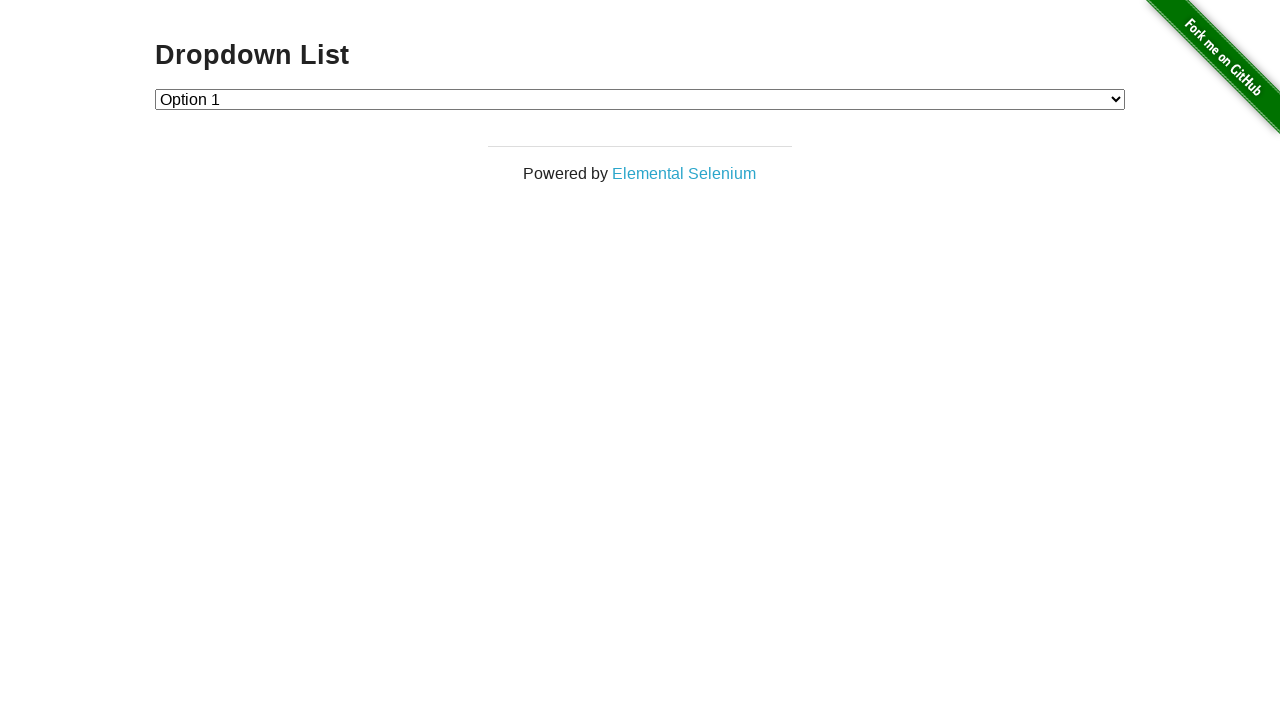

Verified that 'Option 1' is selected in dropdown
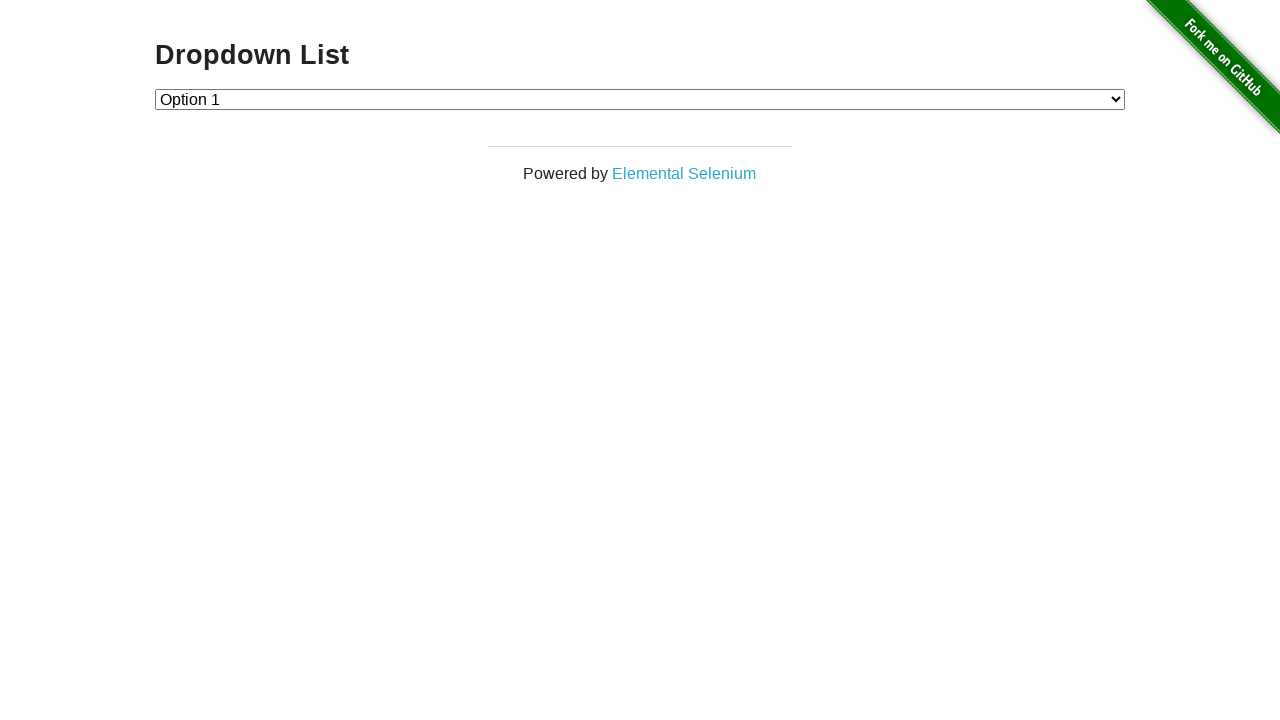

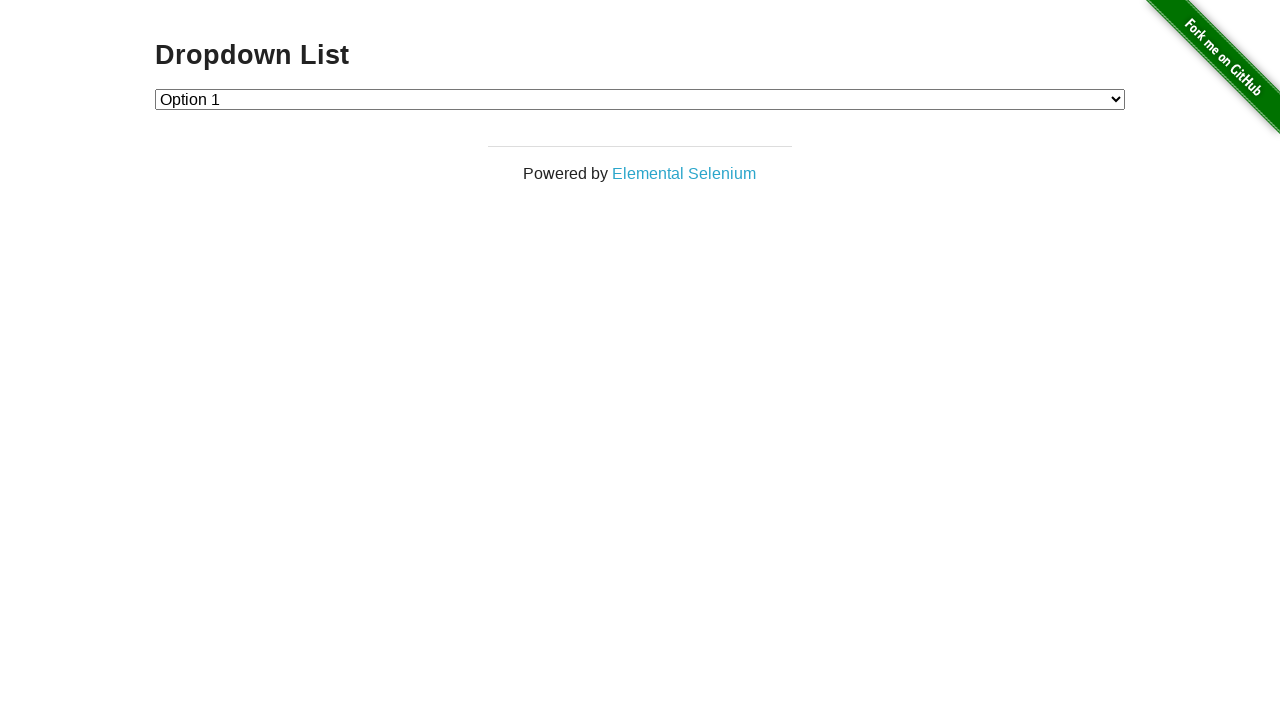